Navigates to a test automation course website and verifies that the "ZONA DE TESTES" (test zone) title is present on the page

Starting URL: https://cursoautomacao.netlify.app/

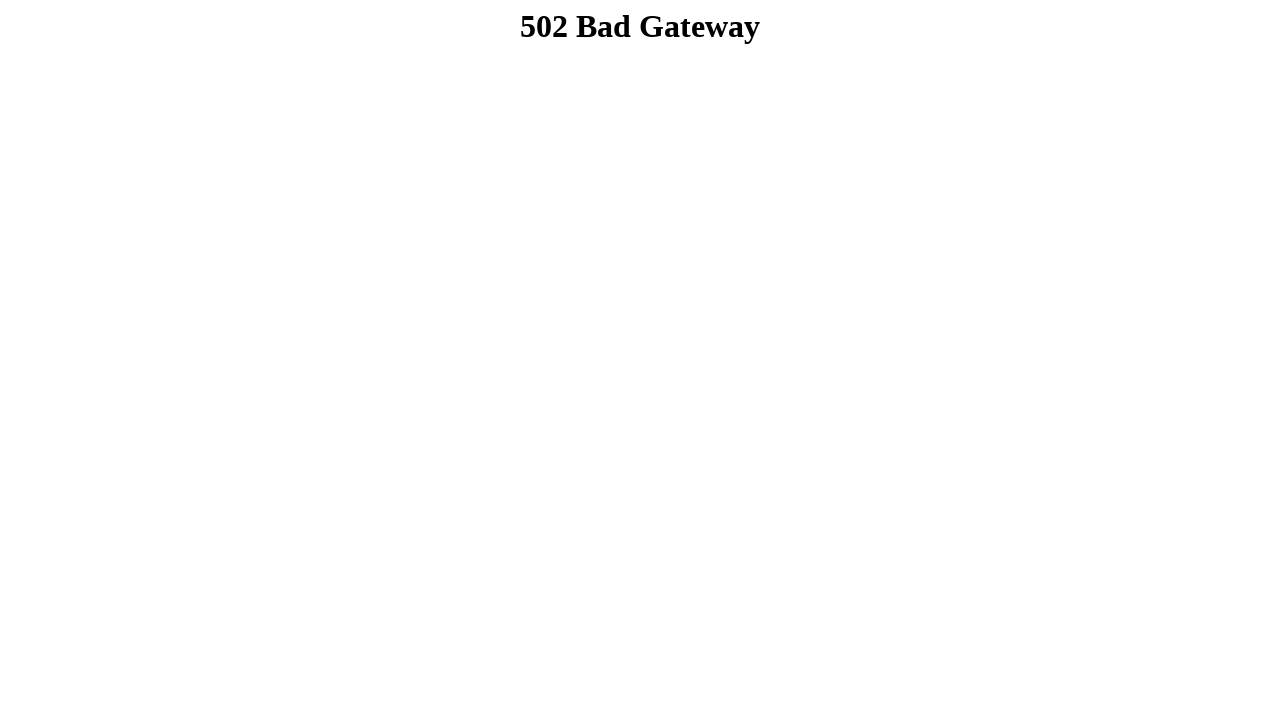

Navigated to test automation course website
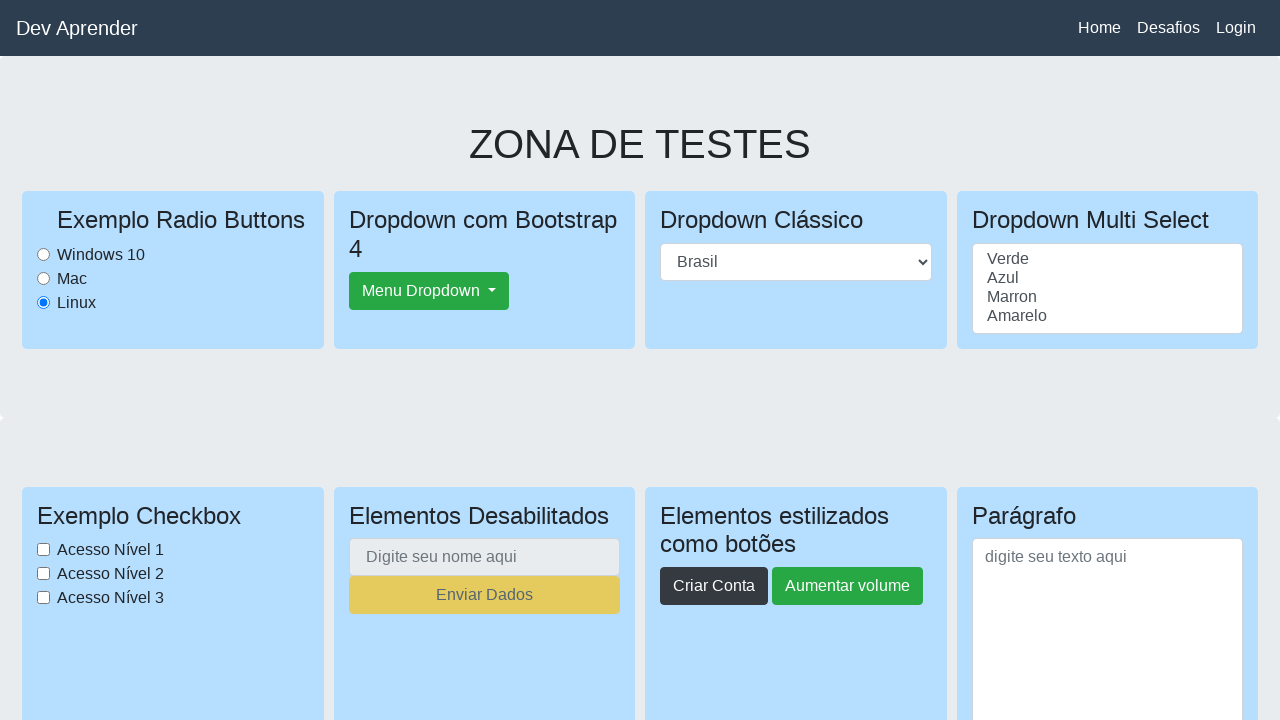

Located 'ZONA DE TESTES' title element
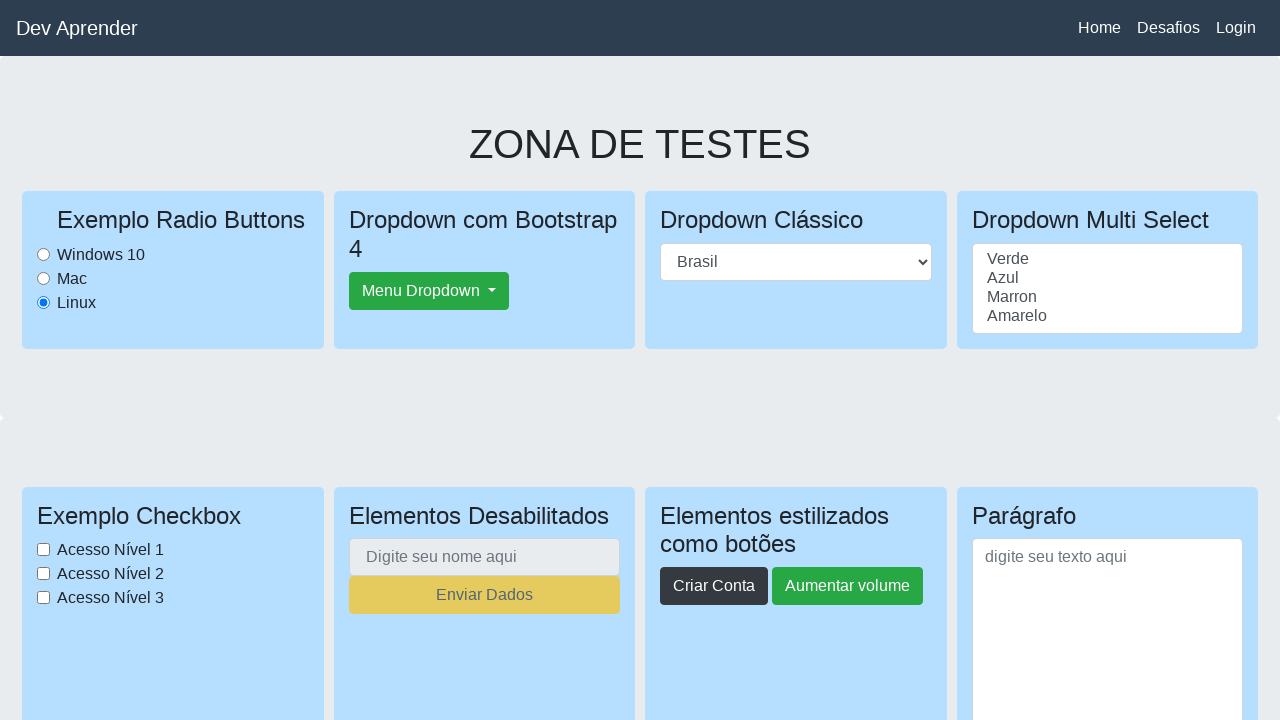

Verified 'ZONA DE TESTES' title is visible on the page
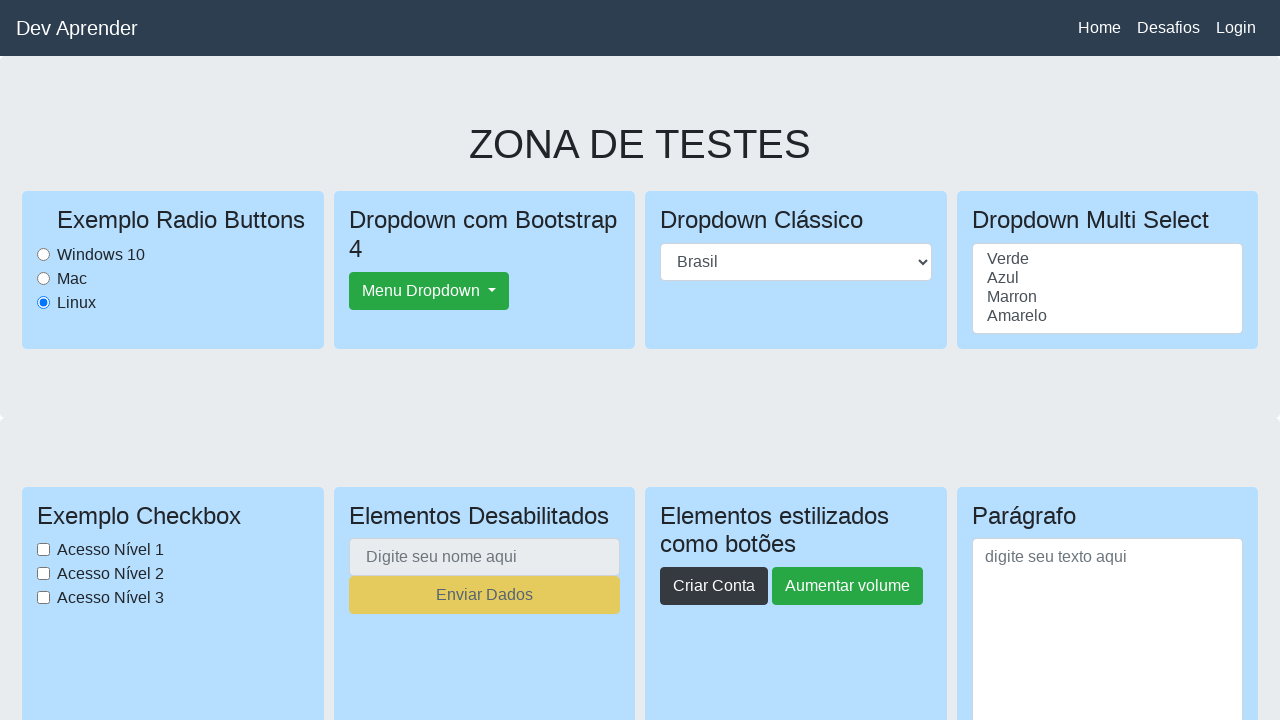

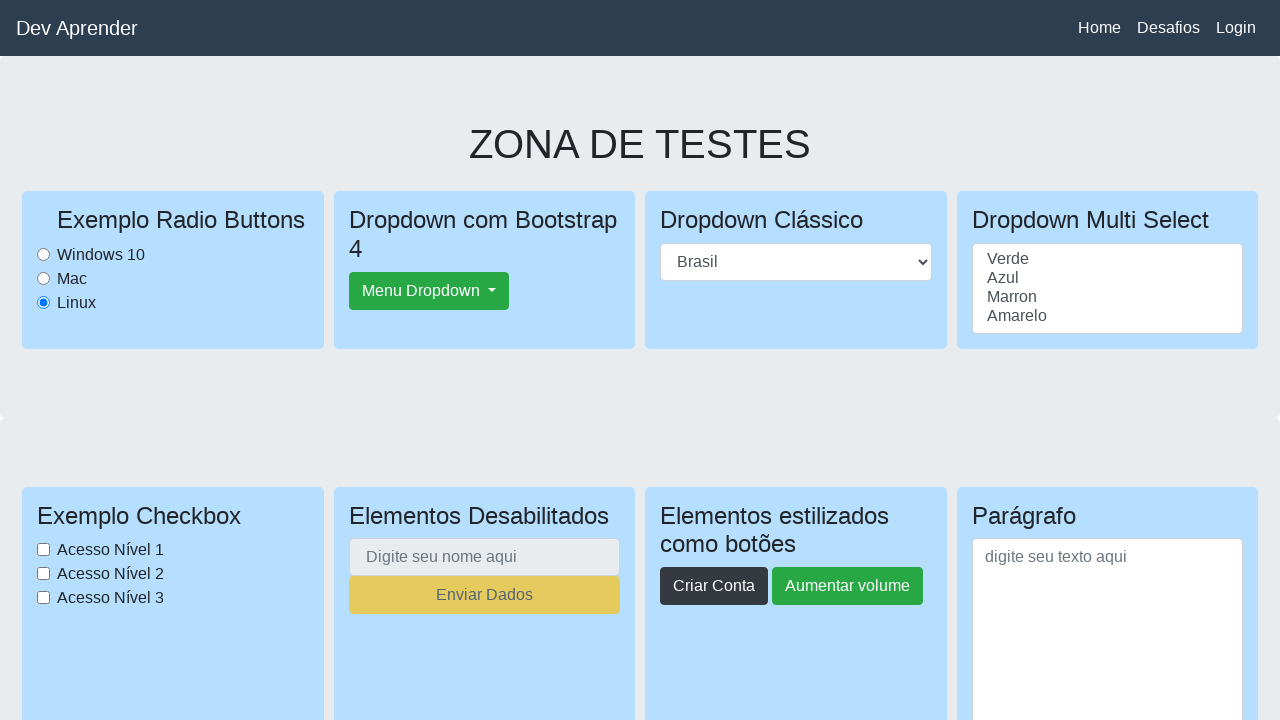